Navigates to the landing page and clicks on the "Challenging DOM" link, then verifies the correct page loads

Starting URL: https://the-internet.herokuapp.com/

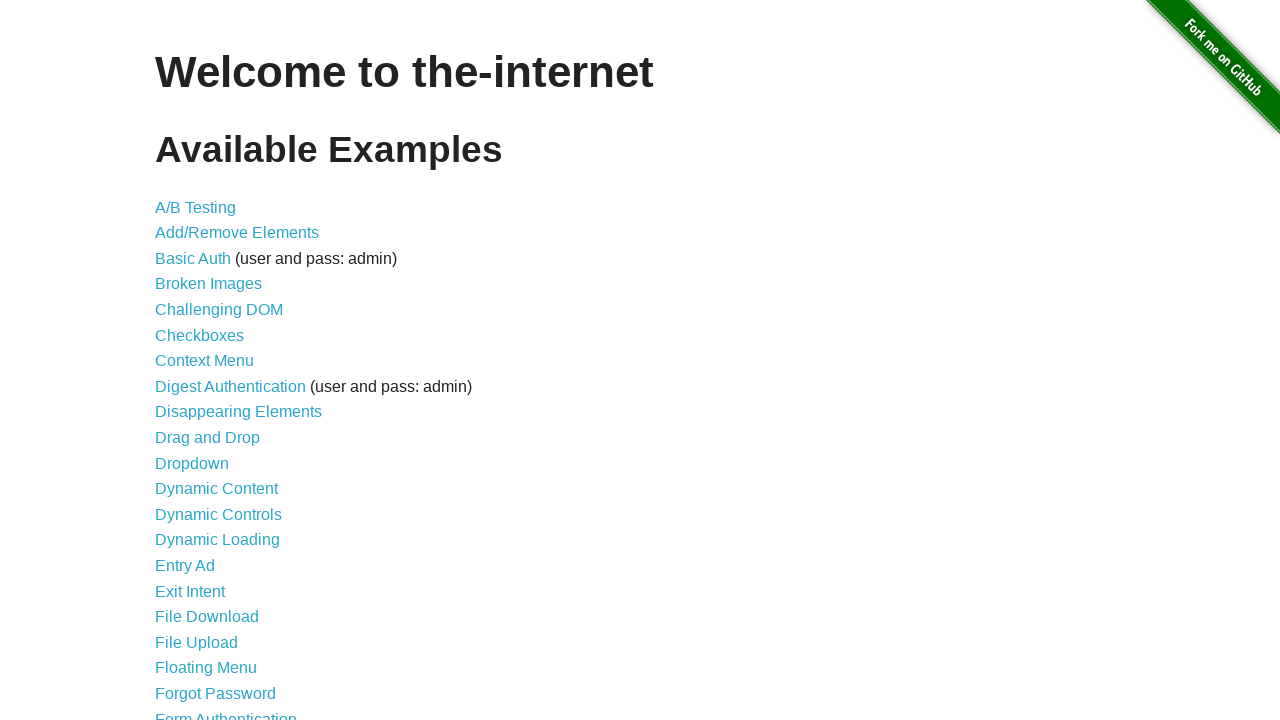

Clicked on 'Challenging DOM' link at (219, 310) on a:text('Challenging DOM')
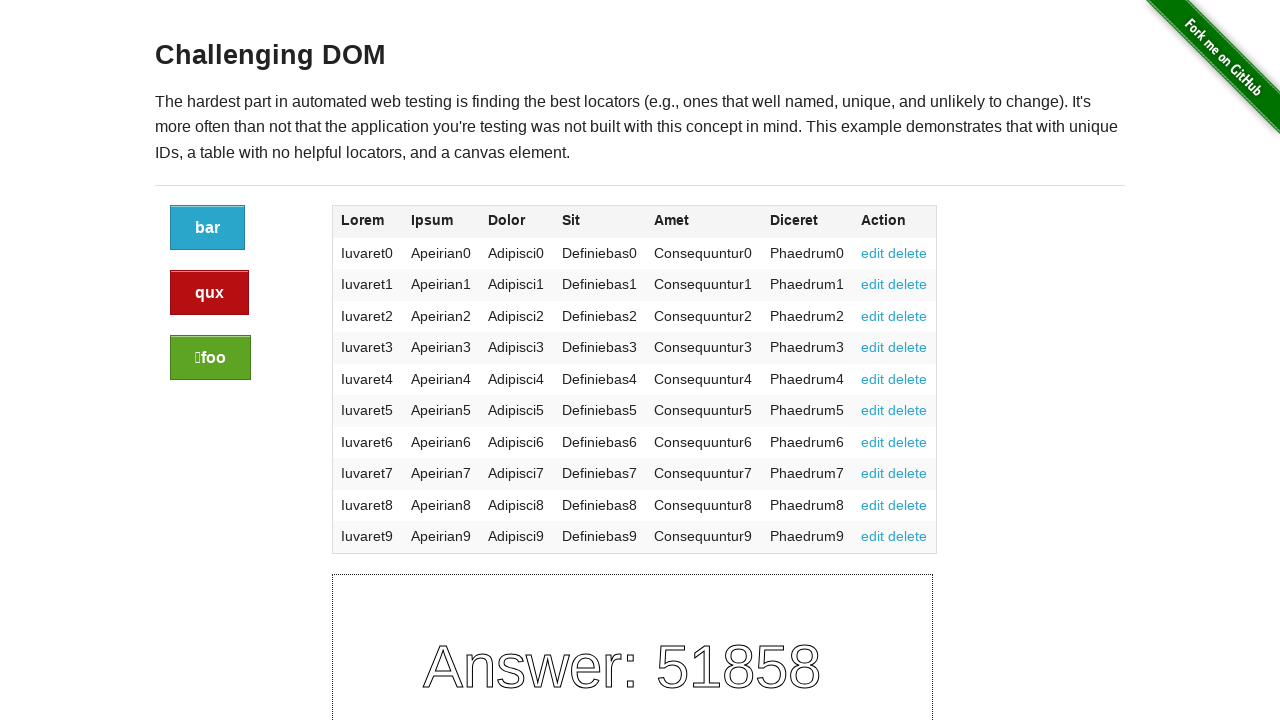

Challenging DOM page loaded and header is visible
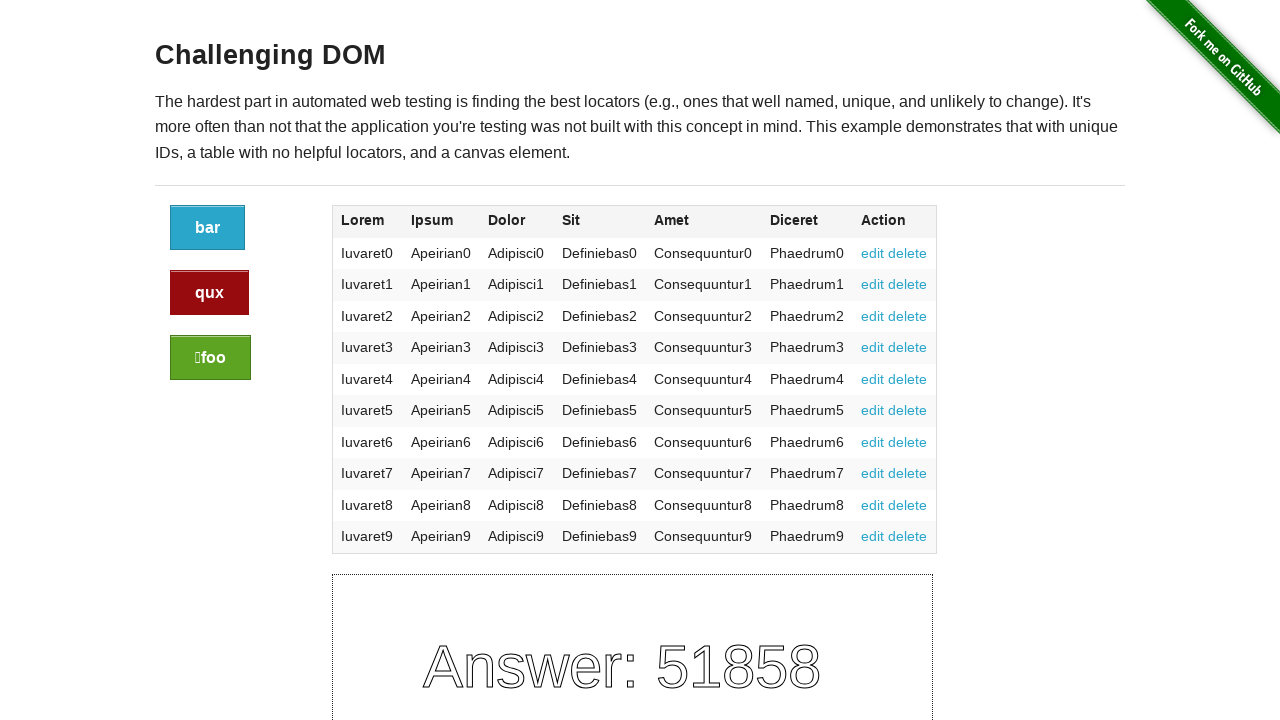

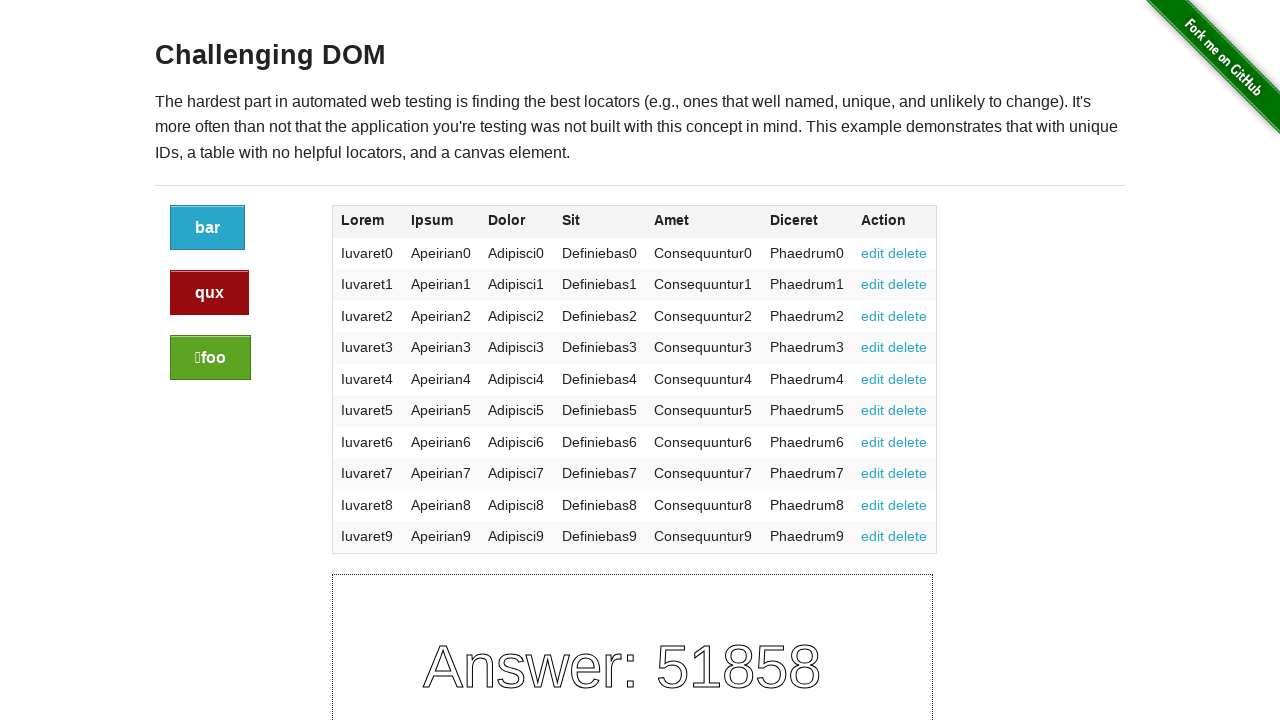